Tests basic browser navigation methods including navigating to different URLs, going back, going forward, and refreshing the page

Starting URL: https://vctcpune.com/selenium/practice.html

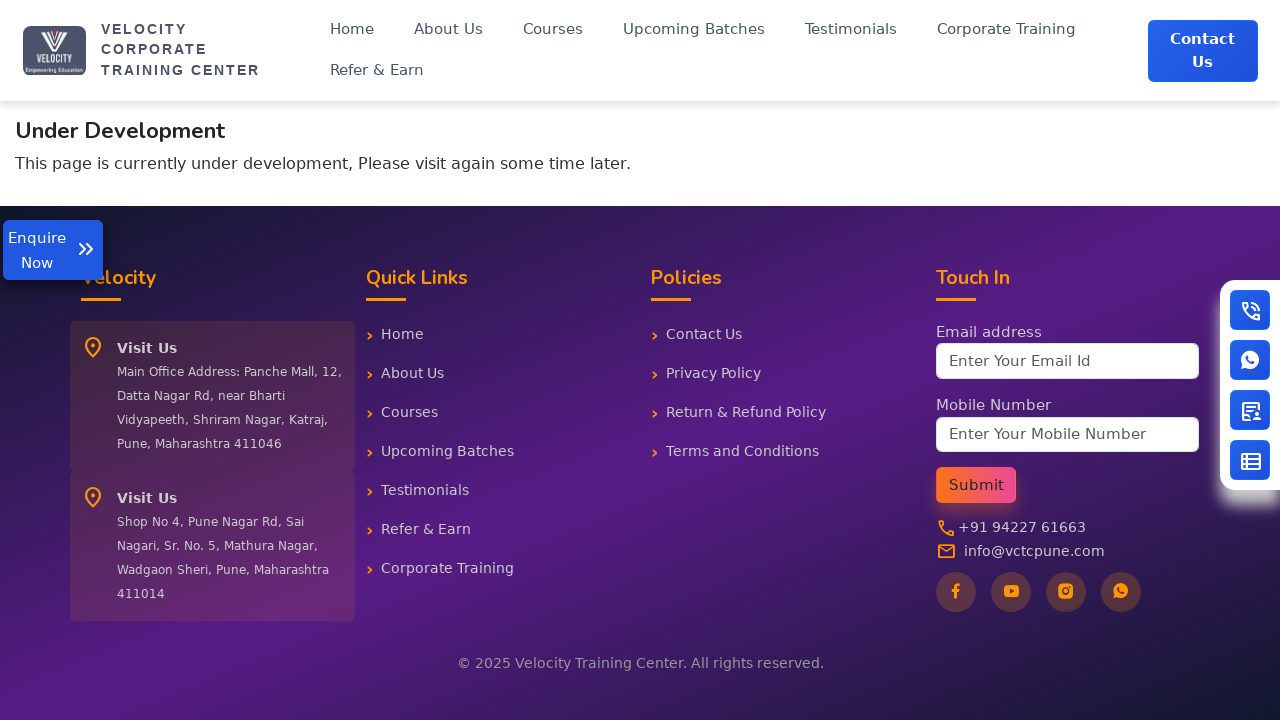

Navigated to https://paytm.com/
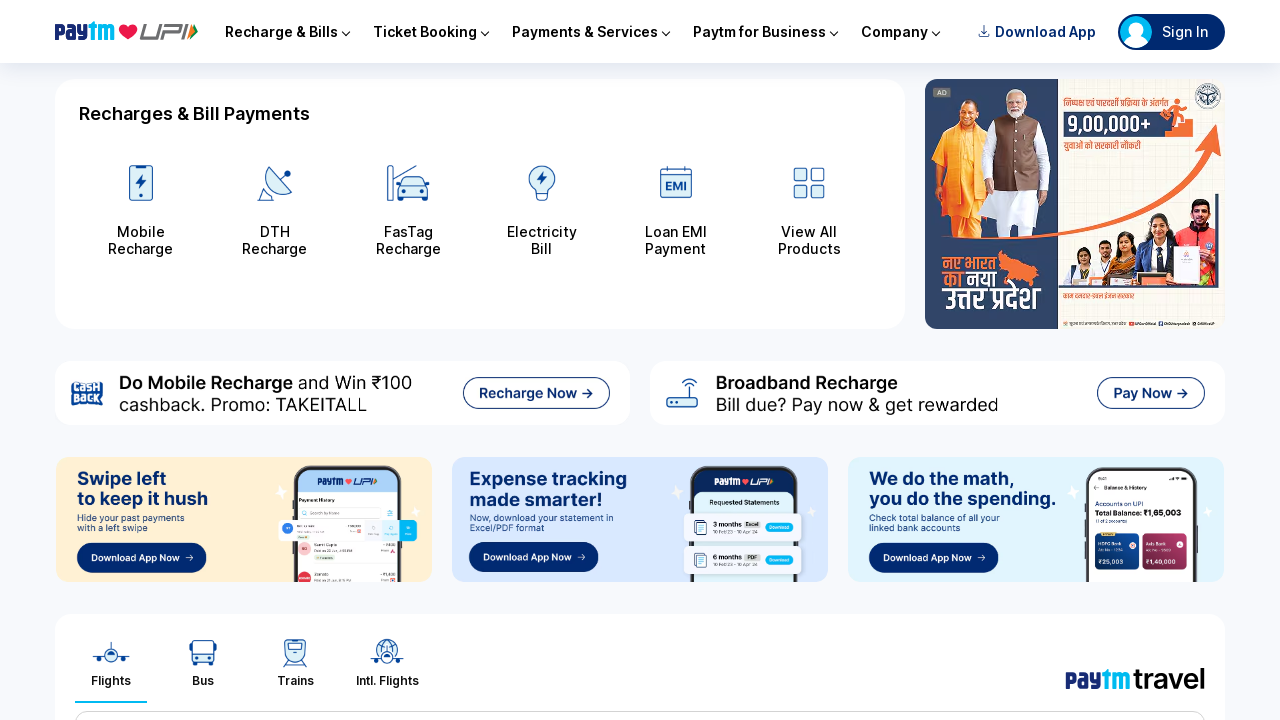

Navigated back to previous page
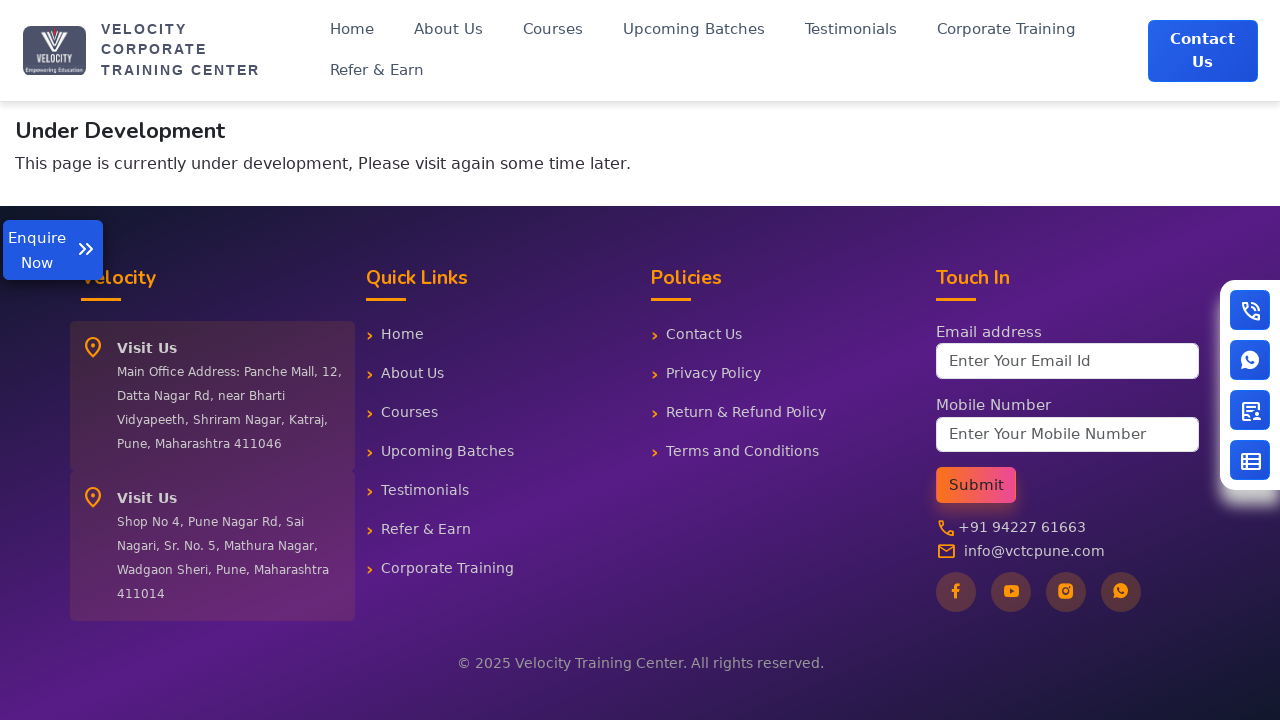

Navigated forward
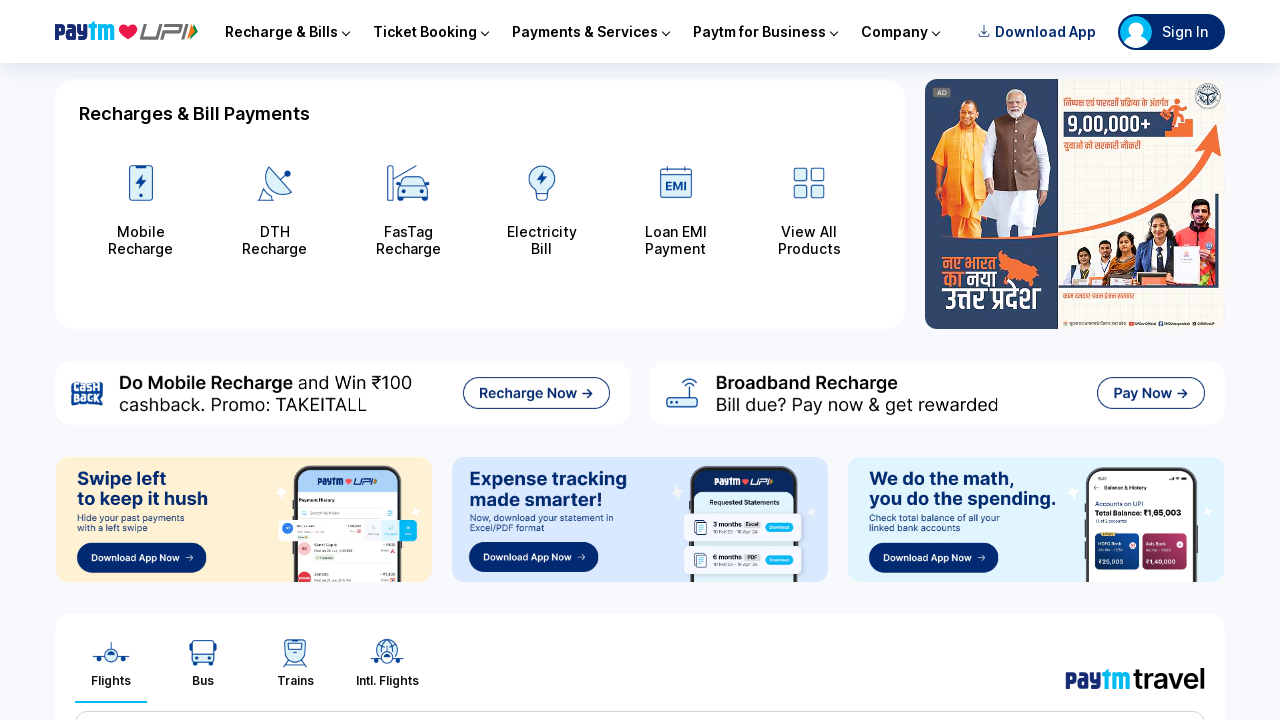

Refreshed the page
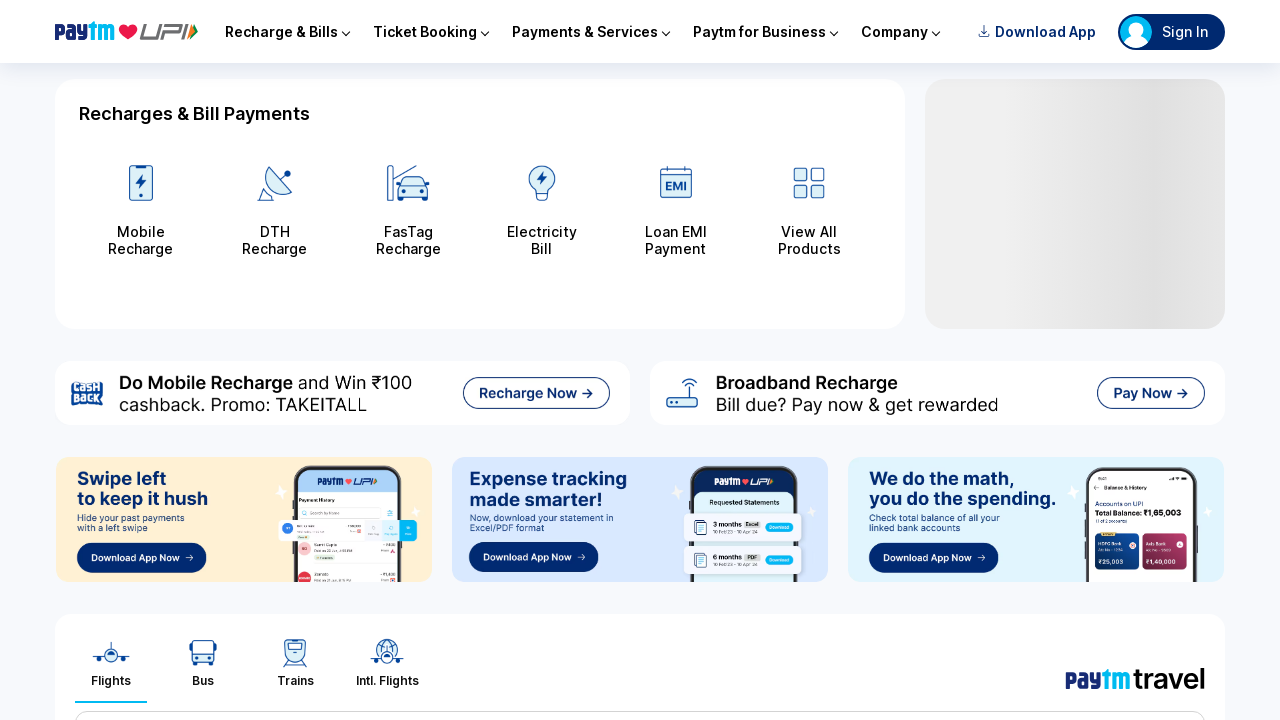

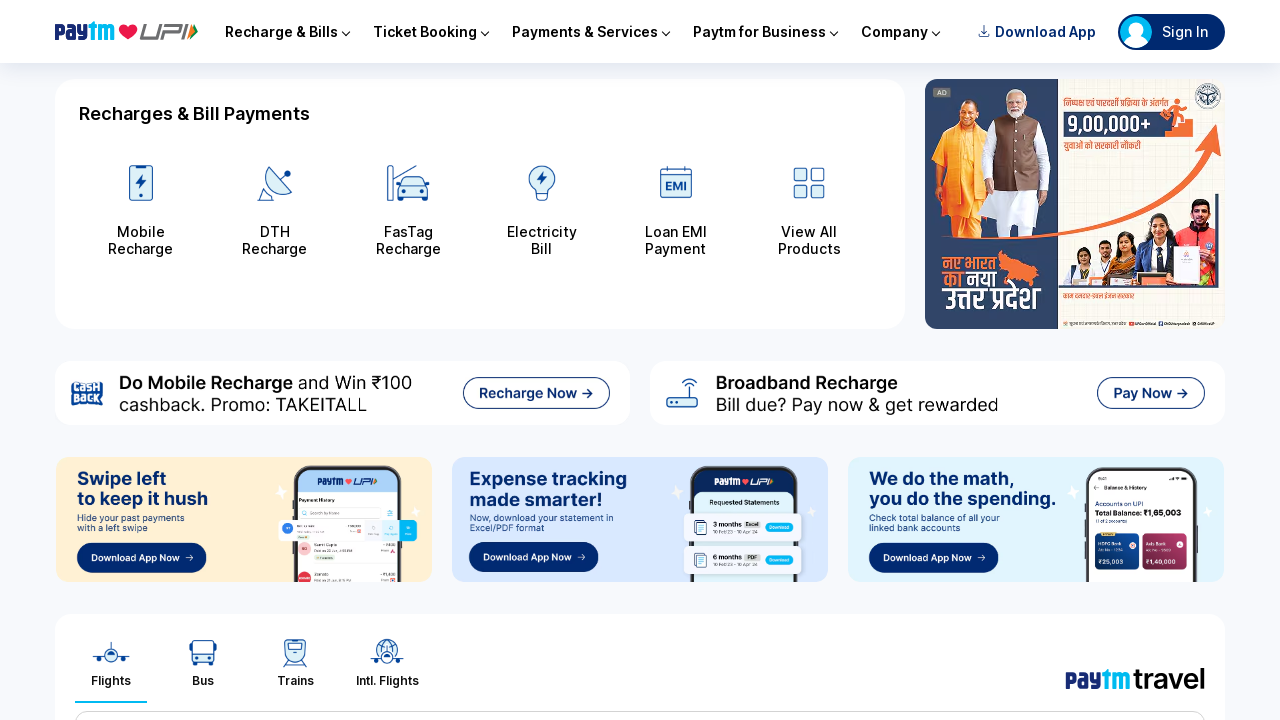